Tests JavaScript alert/dialog handling by clicking buttons that trigger alerts, accepting the first alert with input text, and dismissing the second alert.

Starting URL: https://www.leafground.com/alert.xhtml

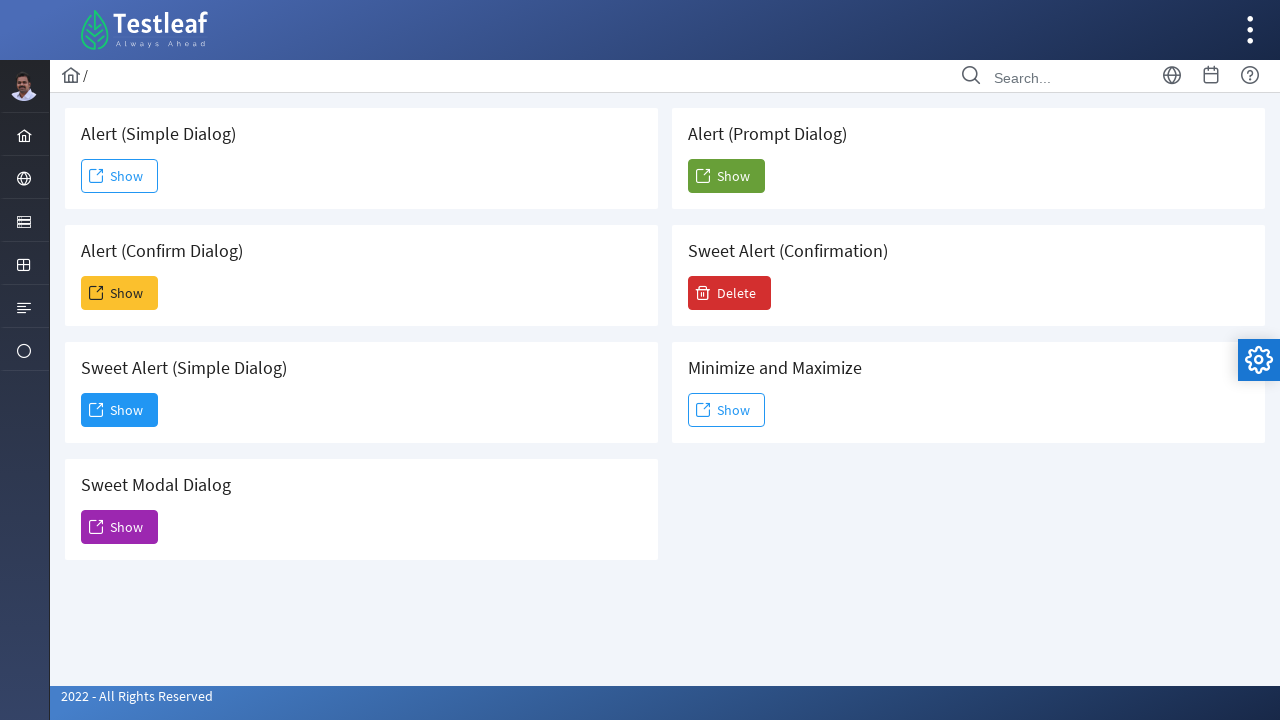

Set up dialog handler for first alert to accept with input 'Babu'
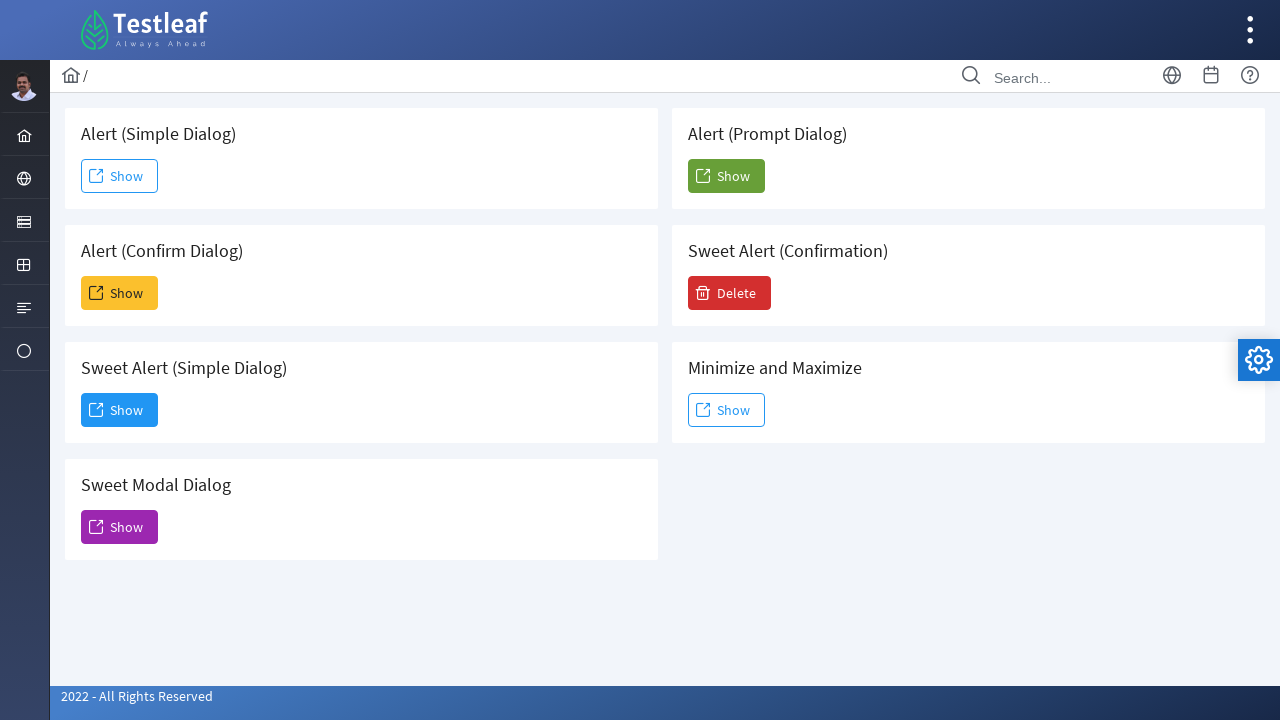

Clicked first Show button to trigger alert at (120, 176) on (//span[text()='Show'])[1]
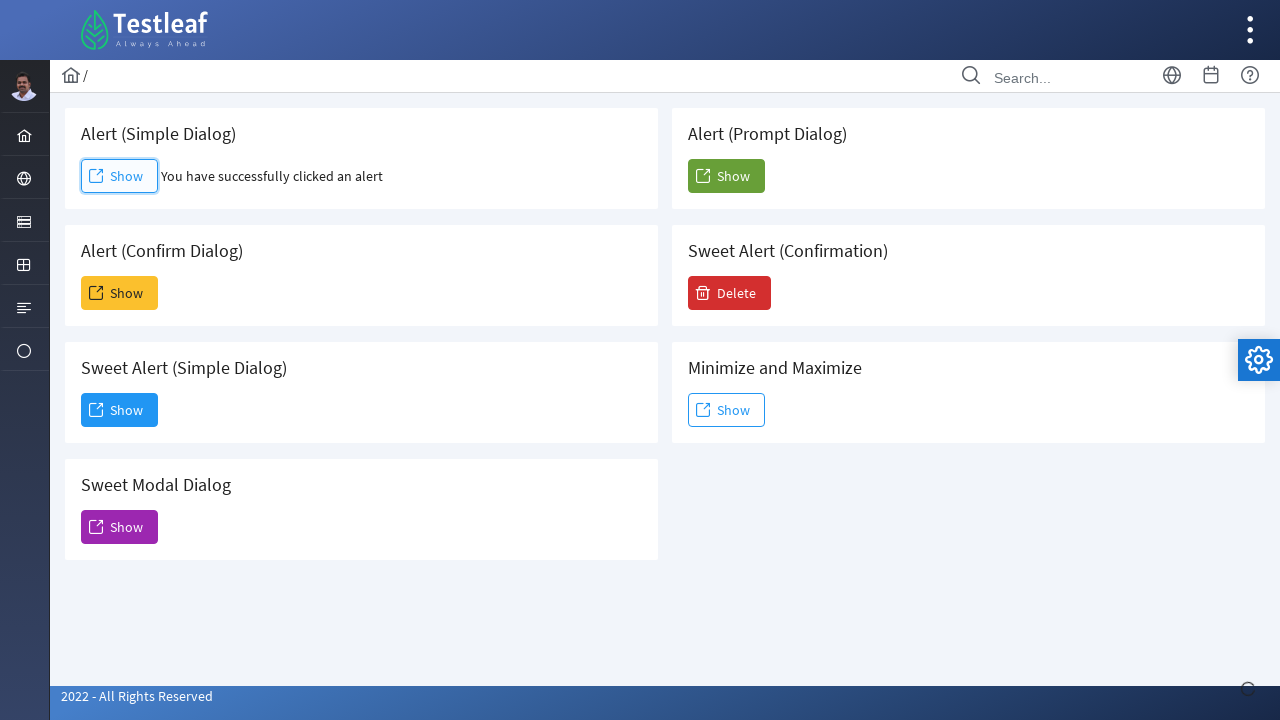

Set up dialog handler for second alert to dismiss it
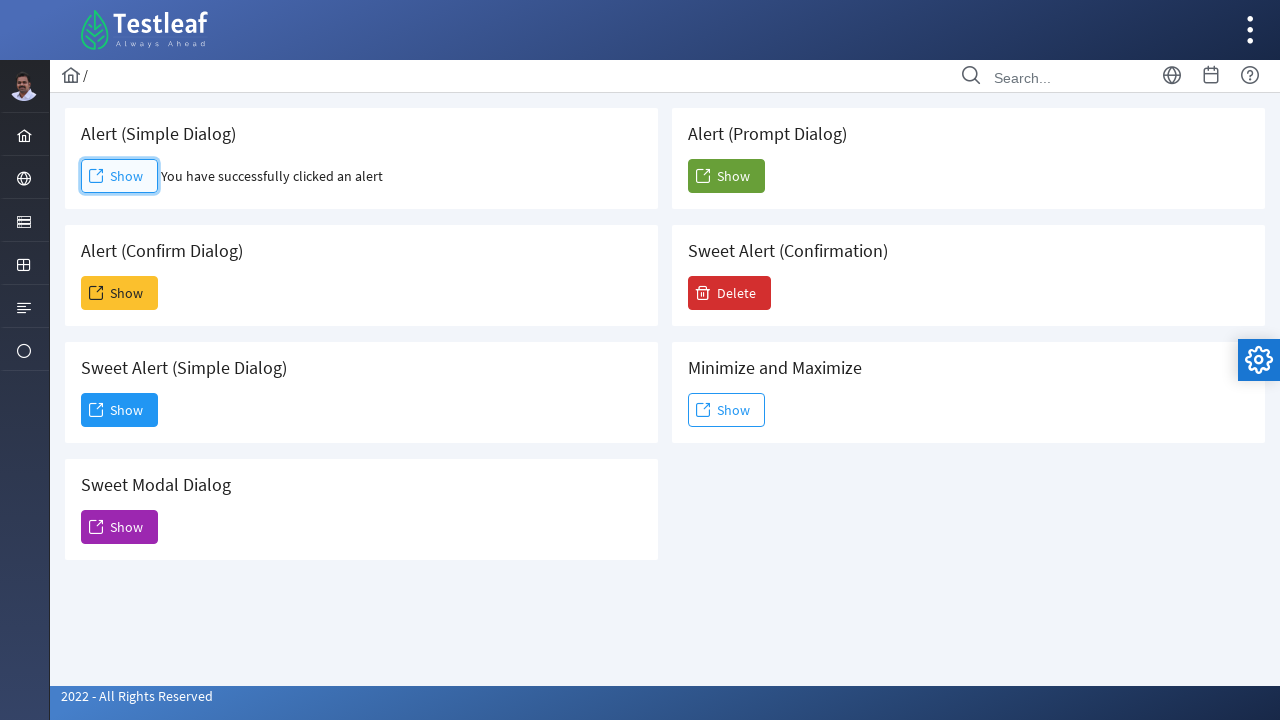

Clicked second Show button to trigger alert at (120, 293) on (//span[text()='Show'])[2]
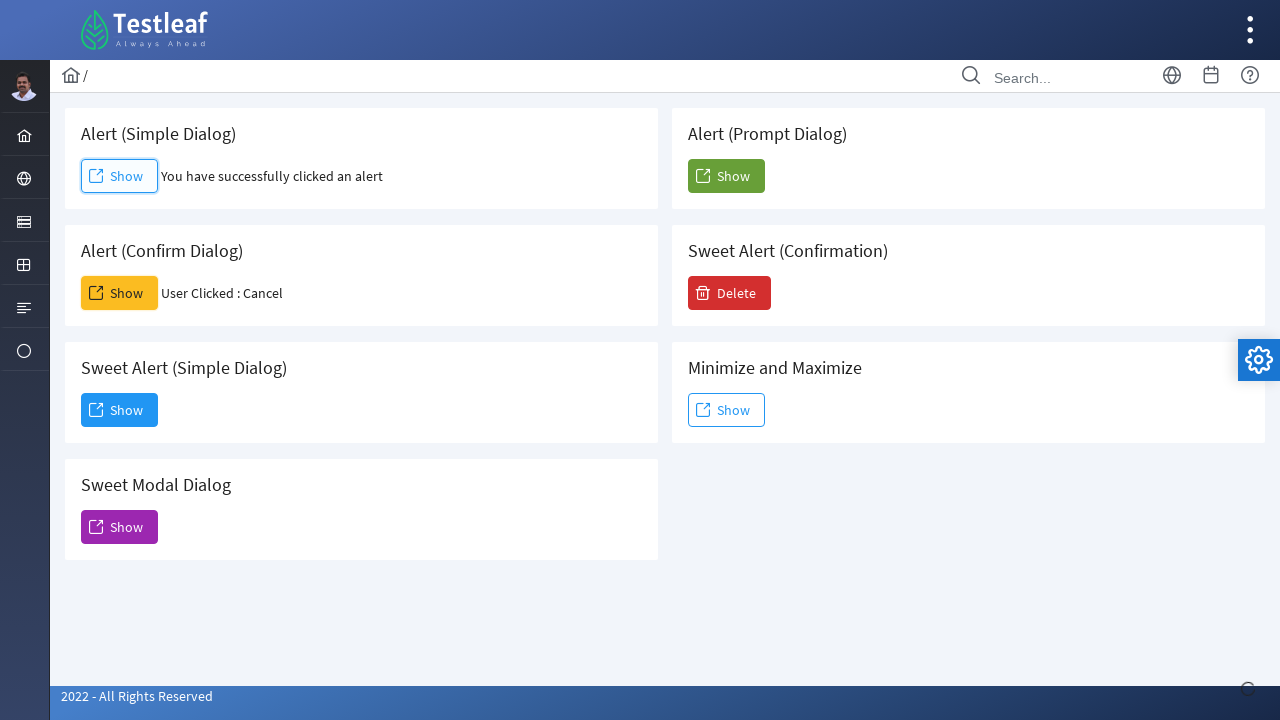

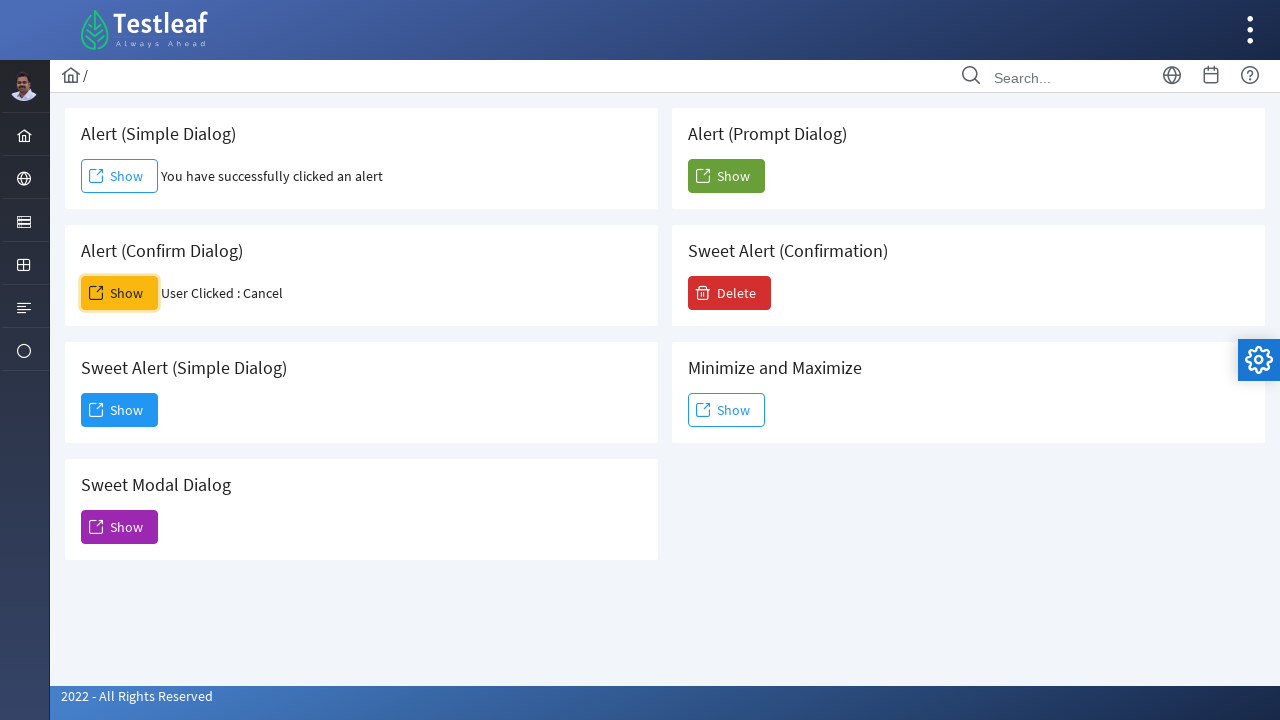